Tests creating a new customer as a bank manager in a demo banking application, filling out customer details, and verifying the customer appears in search results.

Starting URL: https://www.globalsqa.com/angularJs-protractor/BankingProject/#/login

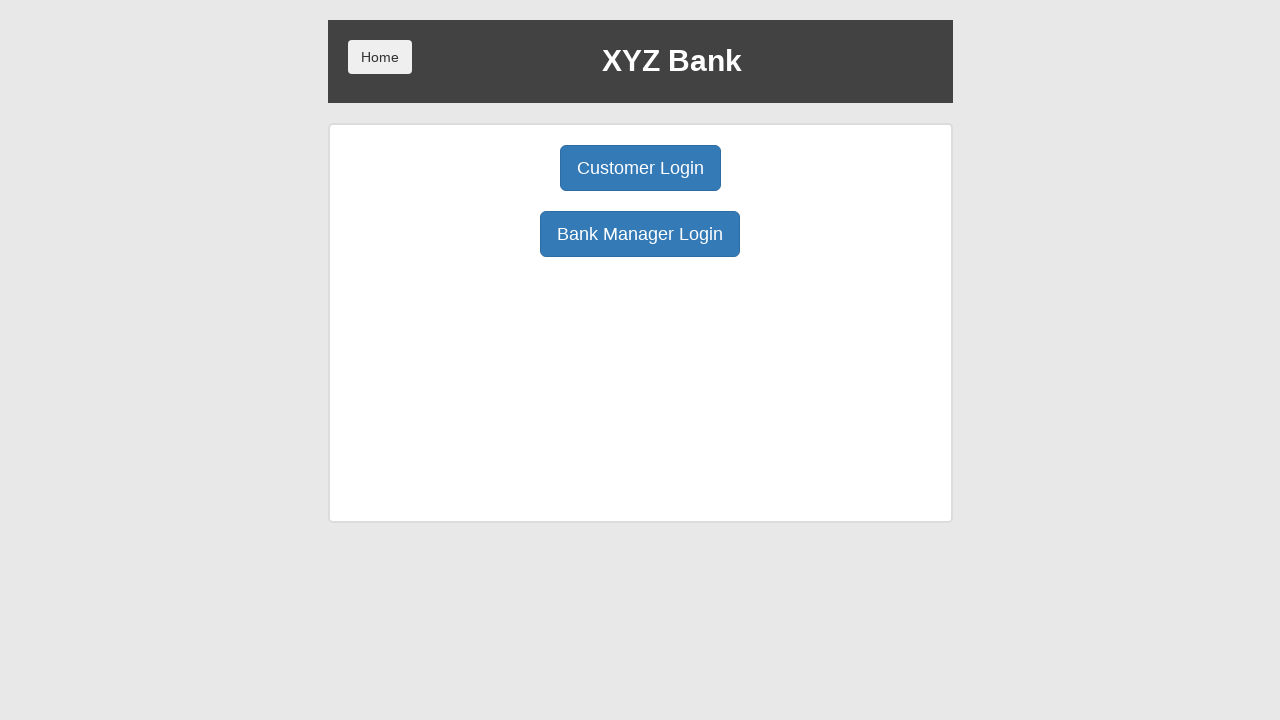

Clicked Manager Login button at (640, 234) on xpath=//button[@ng-click='manager()']
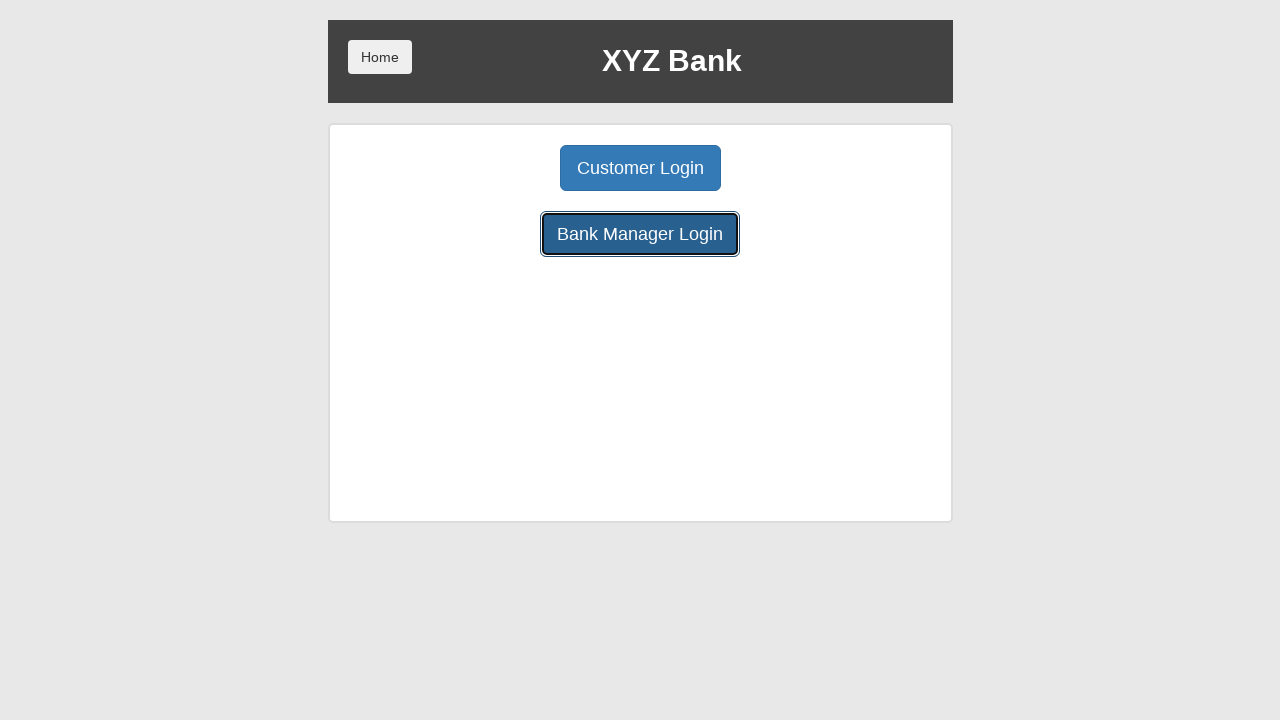

Clicked Add Customer button at (502, 168) on xpath=//button[@ng-click='addCust()']
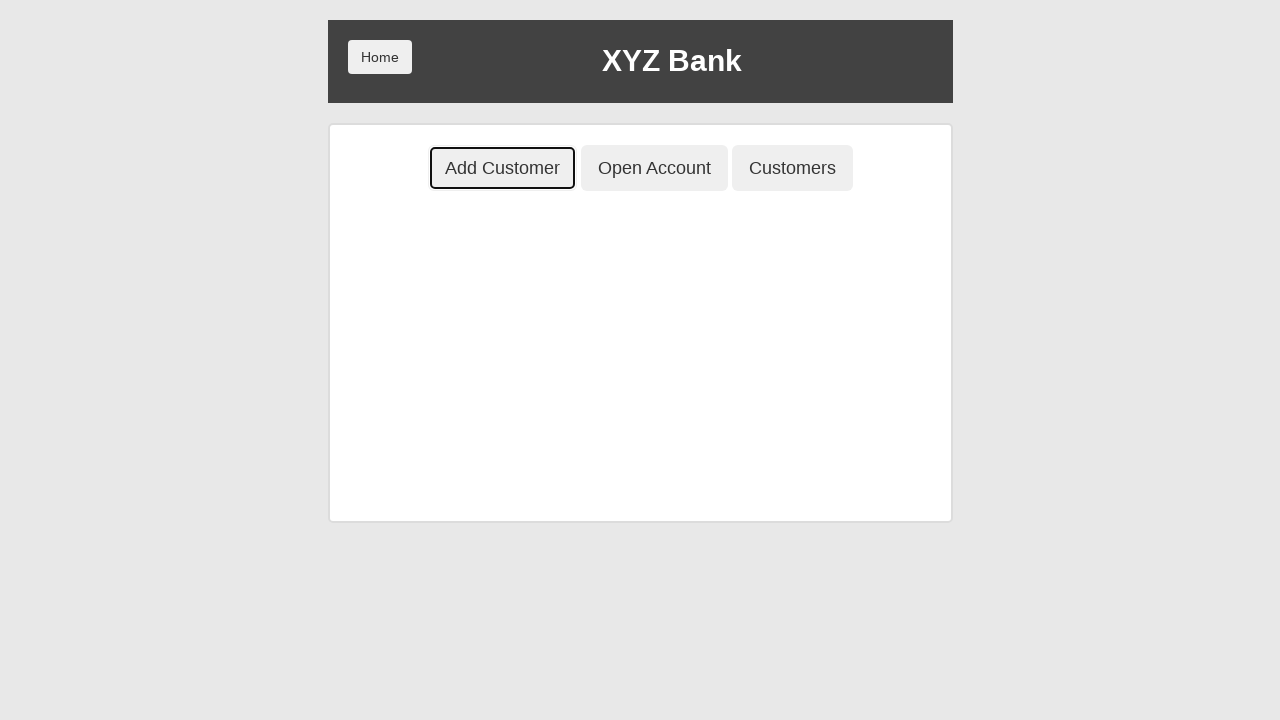

Filled First Name field with 'testPV' on //input[@ng-model='fName']
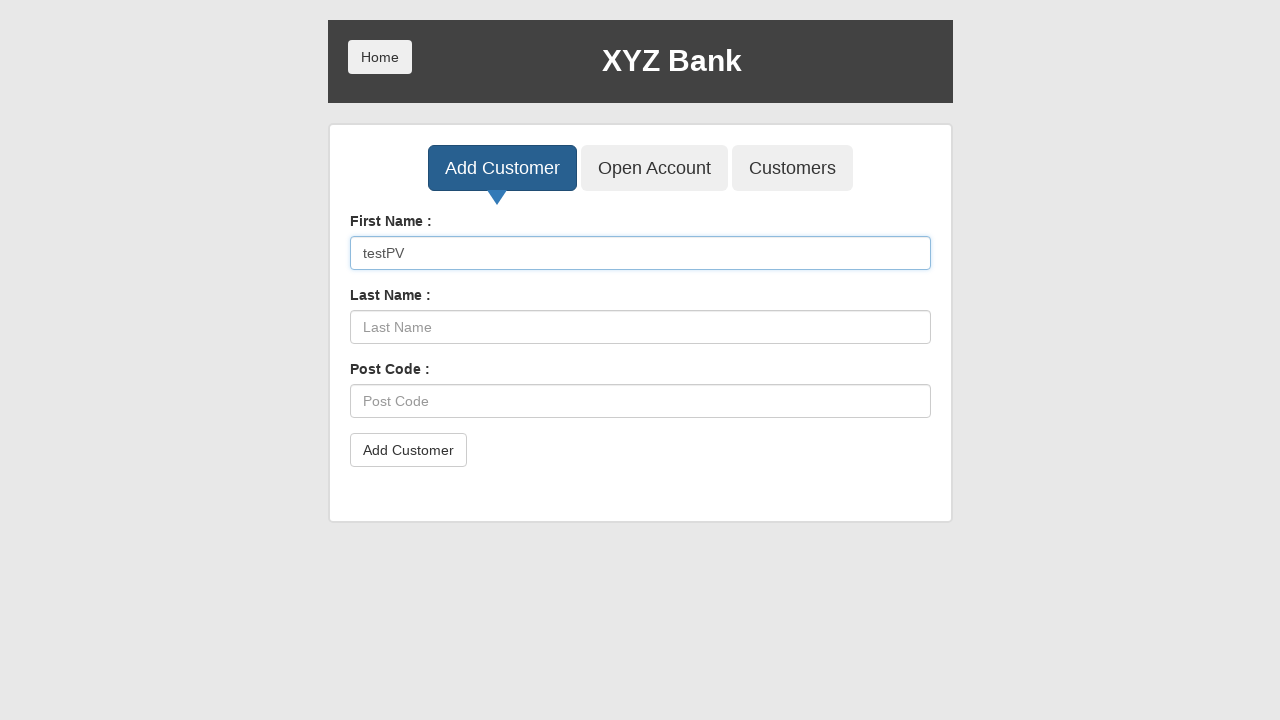

Filled Last Name field with 'testPV' on //input[@ng-model='lName']
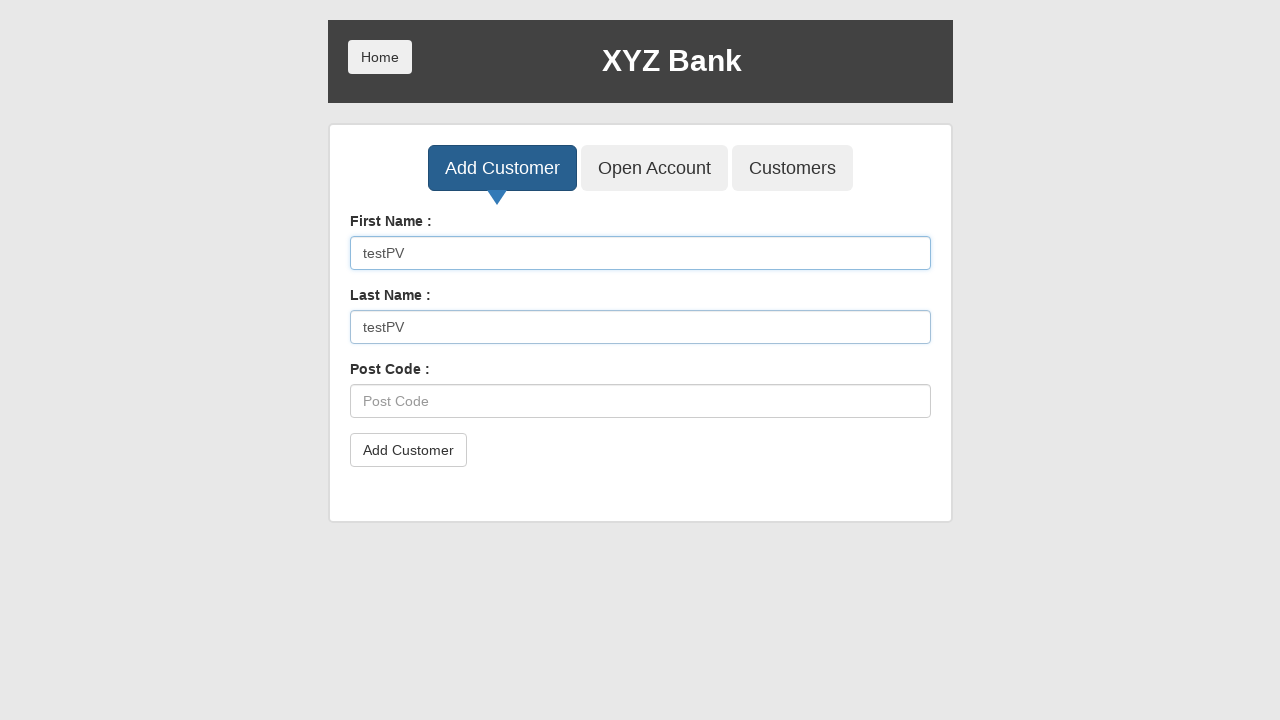

Filled Post Code field with 'testPV' on //input[@ng-model='postCd']
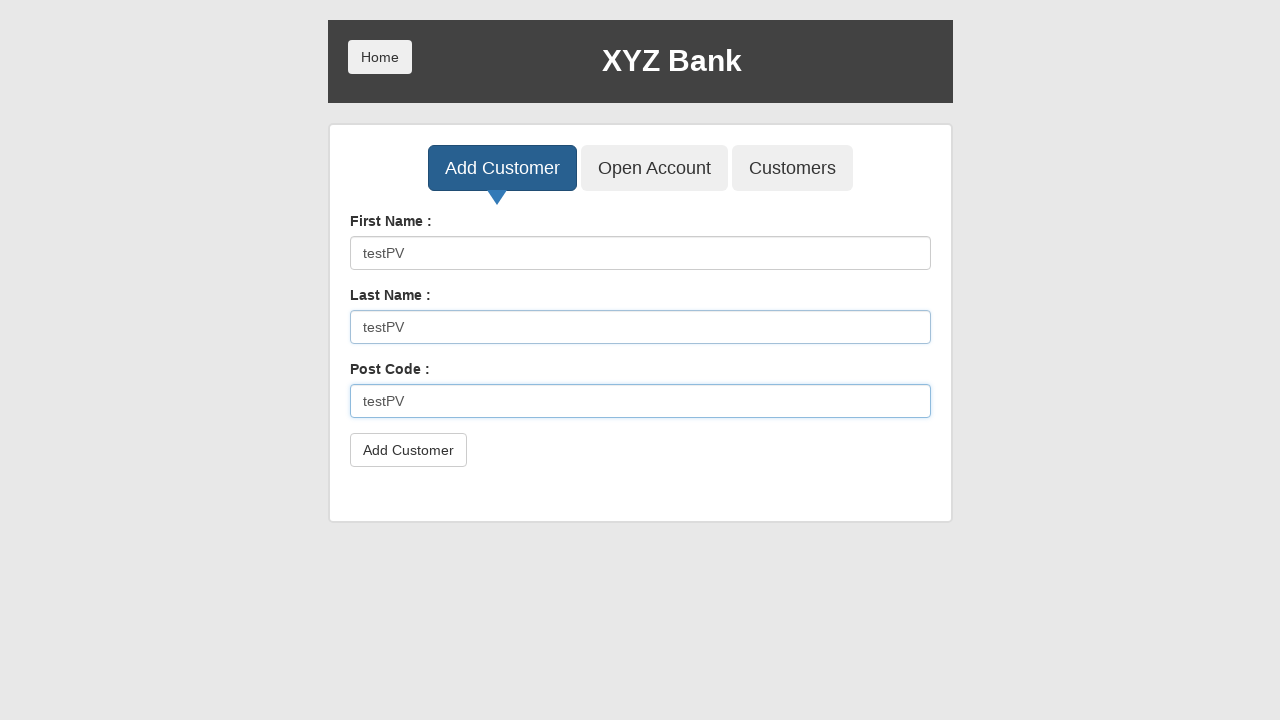

Clicked submit button to create customer at (408, 450) on xpath=//button[@type='submit']
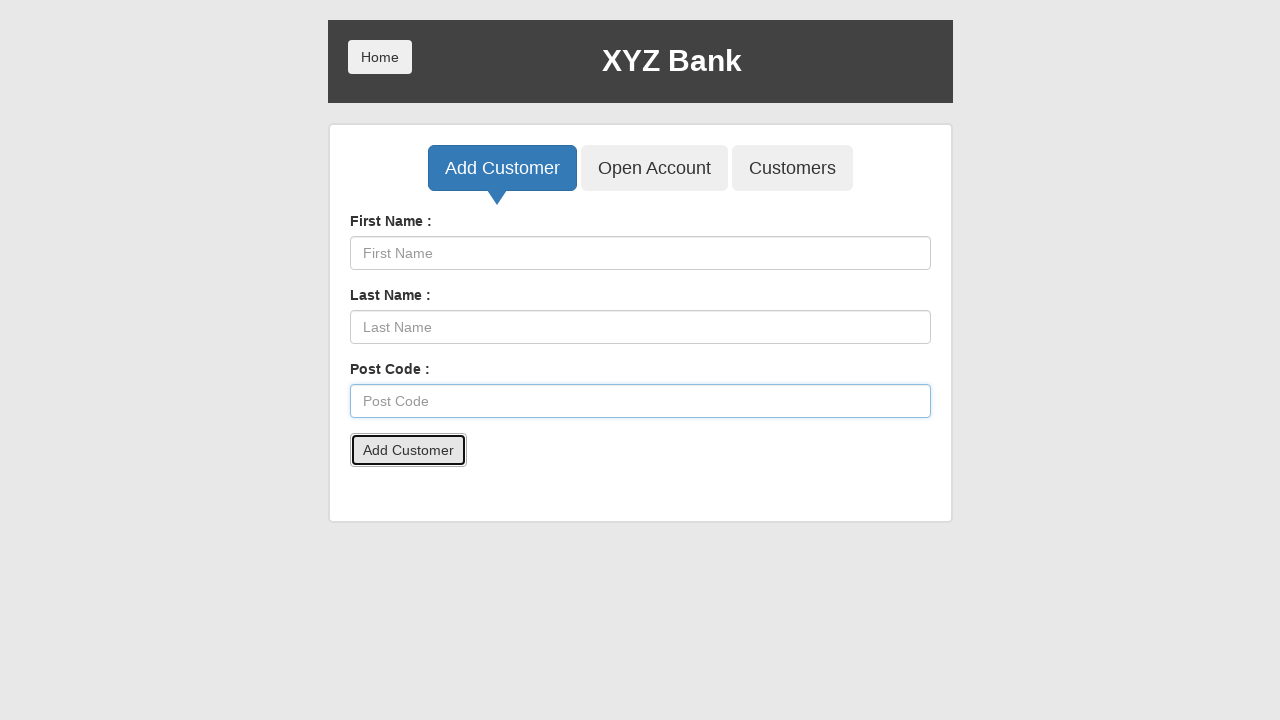

Accepted dialog alert
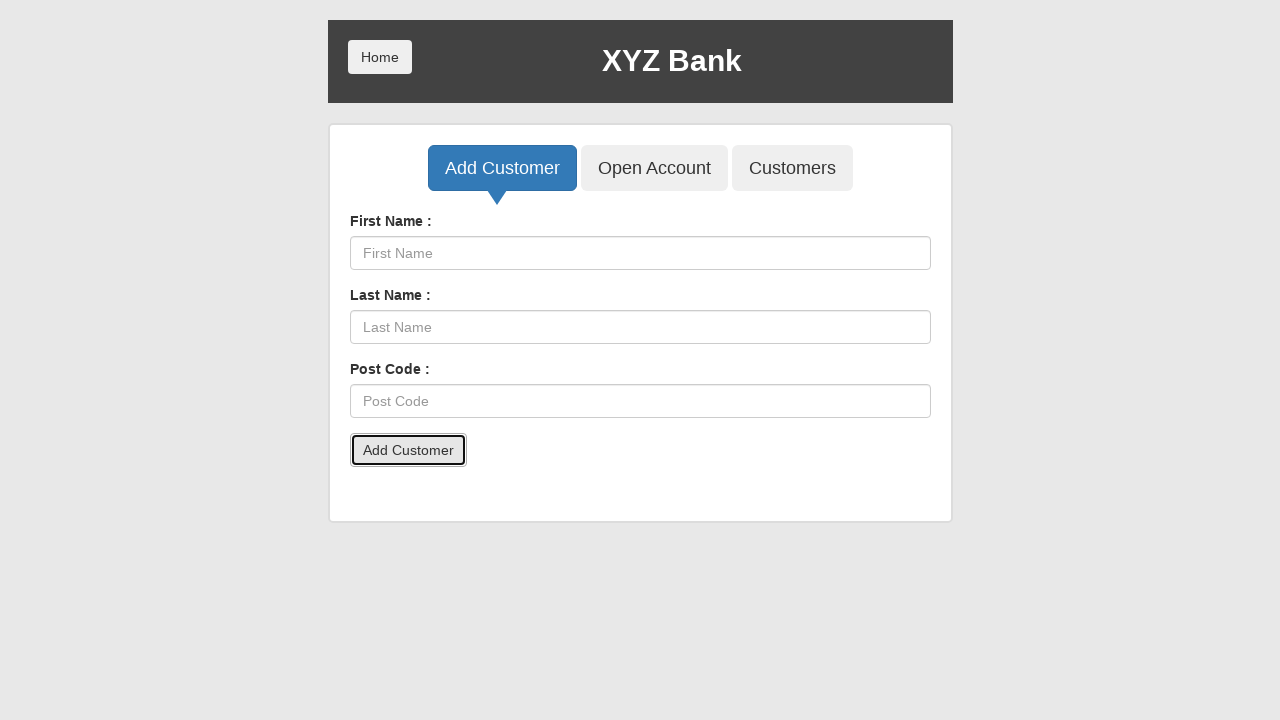

Waited 500ms for page to settle
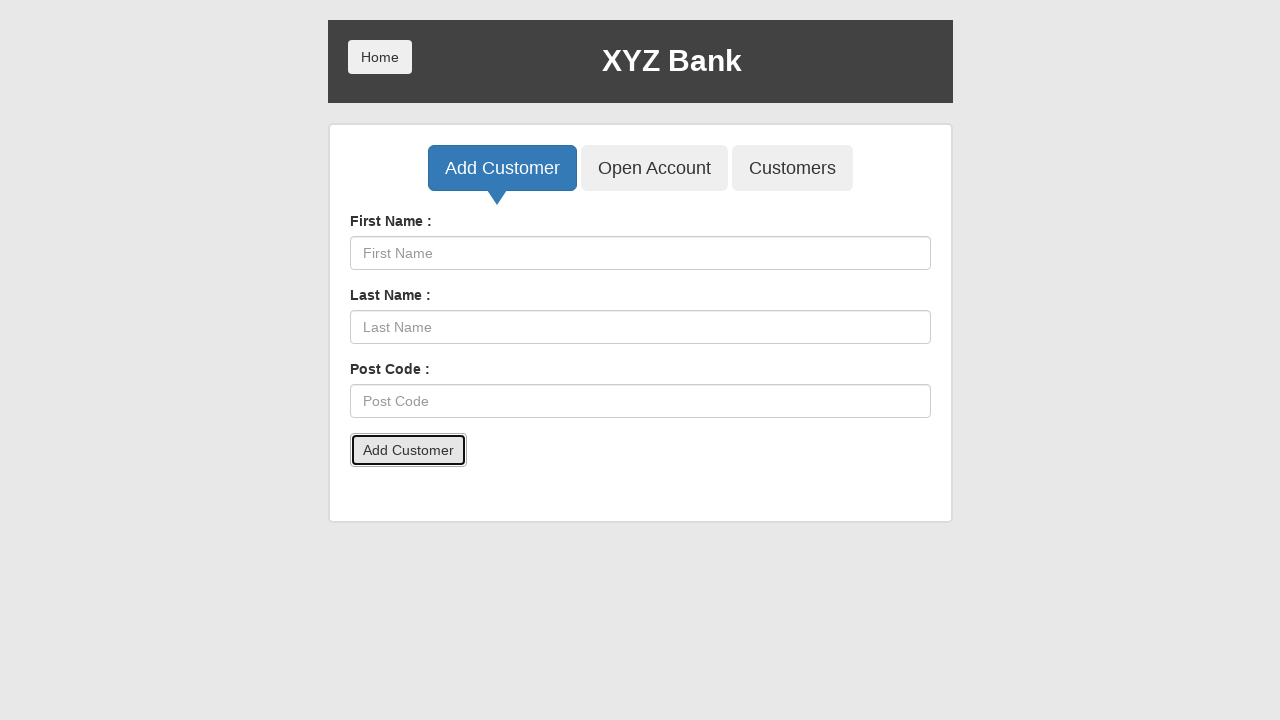

Clicked Customers button to view customer list at (792, 168) on xpath=//button[@ng-click='showCust()']
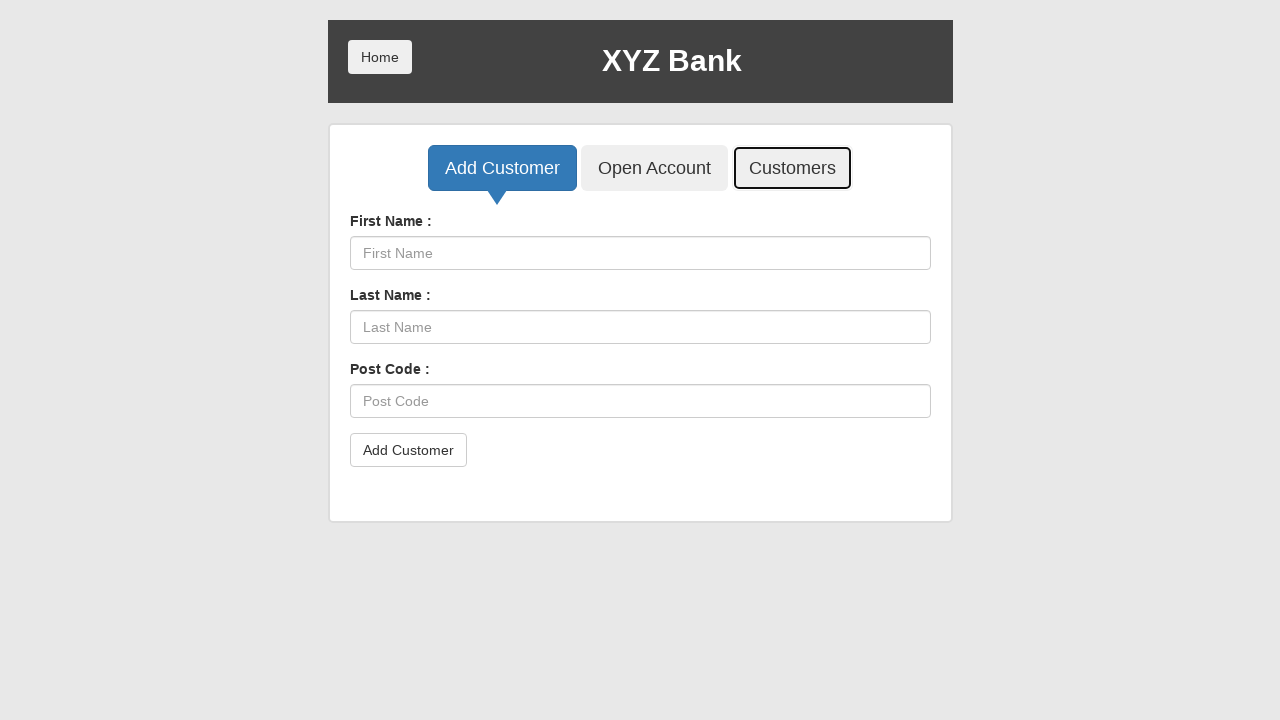

Filled search field with 'testPV' to find created customer on //input[@ng-model='searchCustomer']
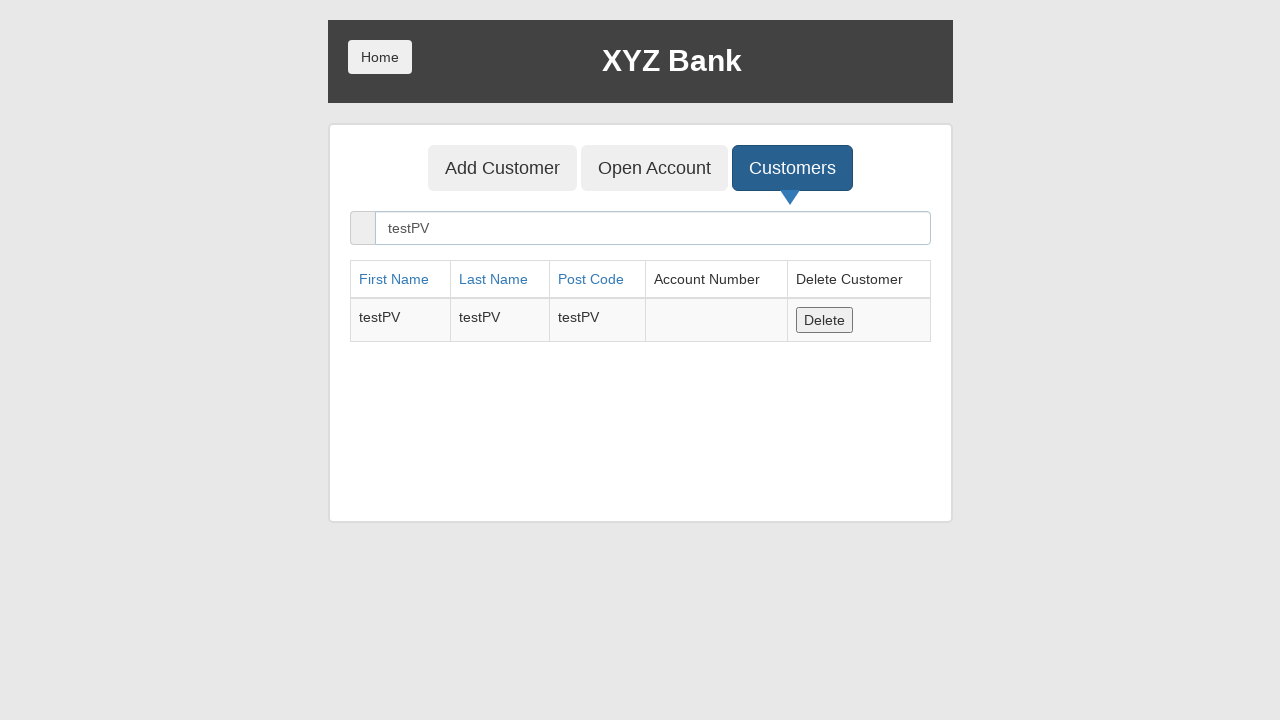

Search results loaded and customer appears in table
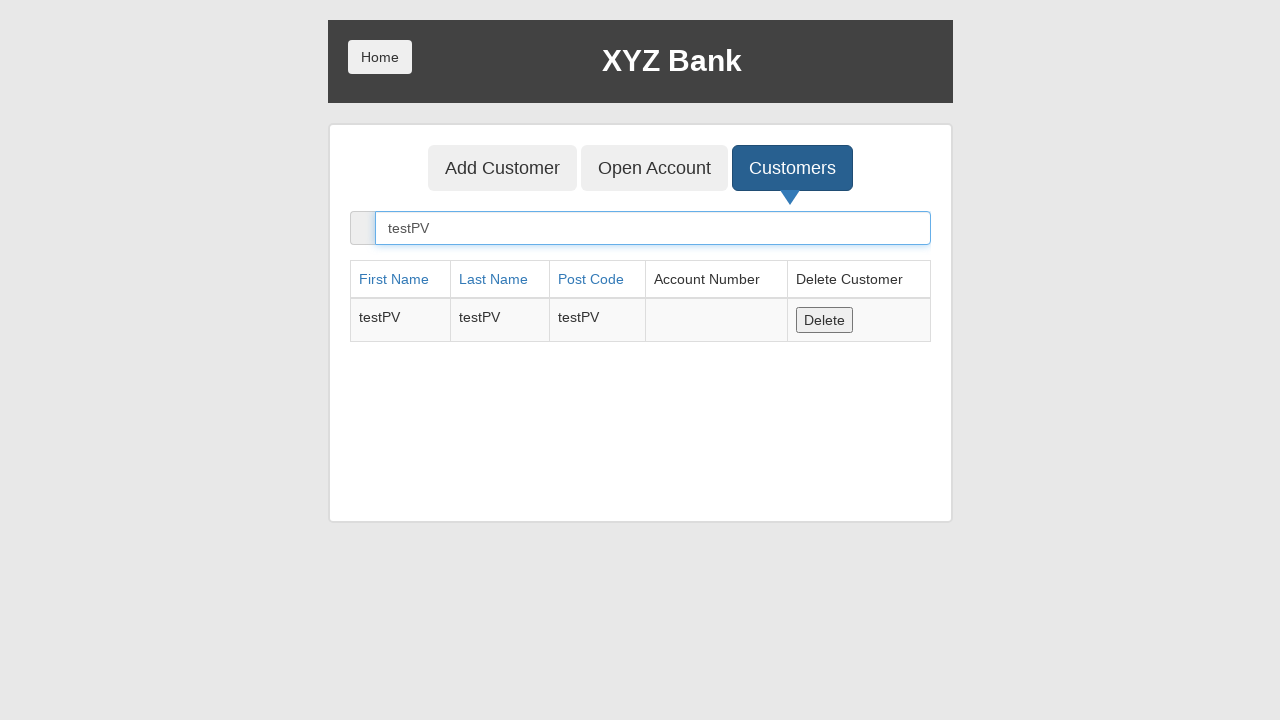

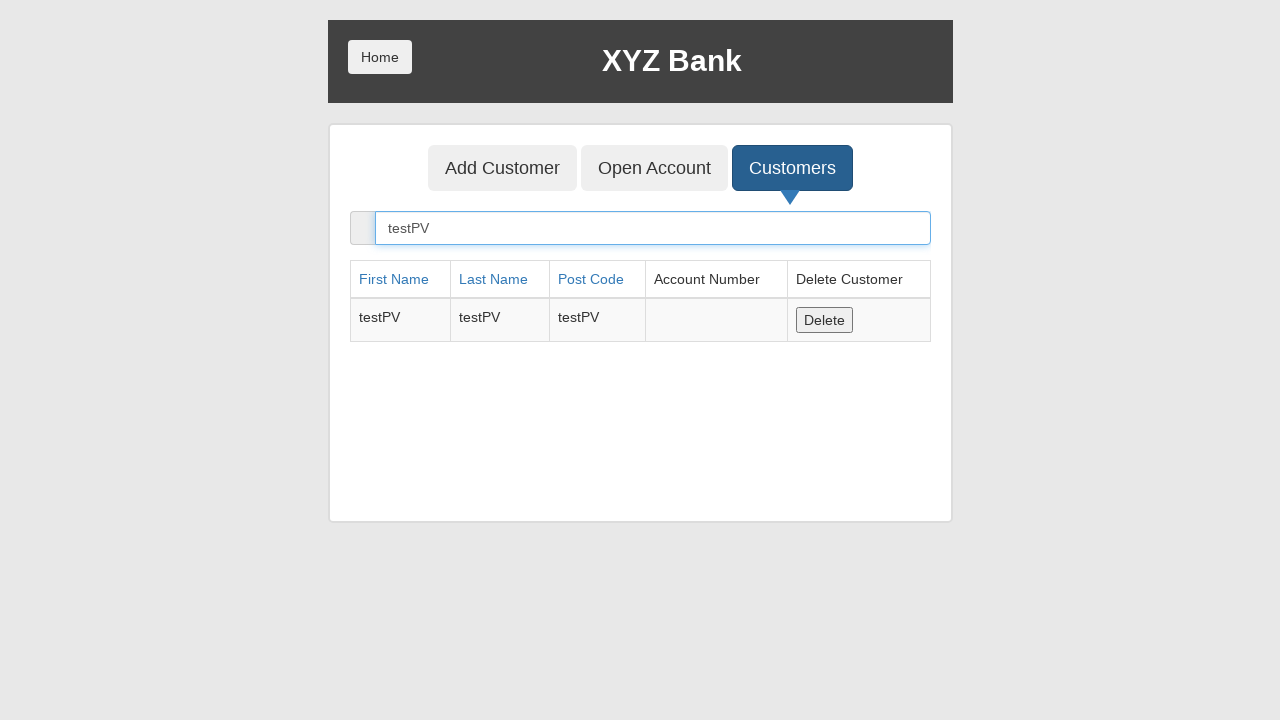